Tests the search autocomplete functionality on IGP website by entering a search term and verifying that suggestion results appear.

Starting URL: https://www.igp.com/

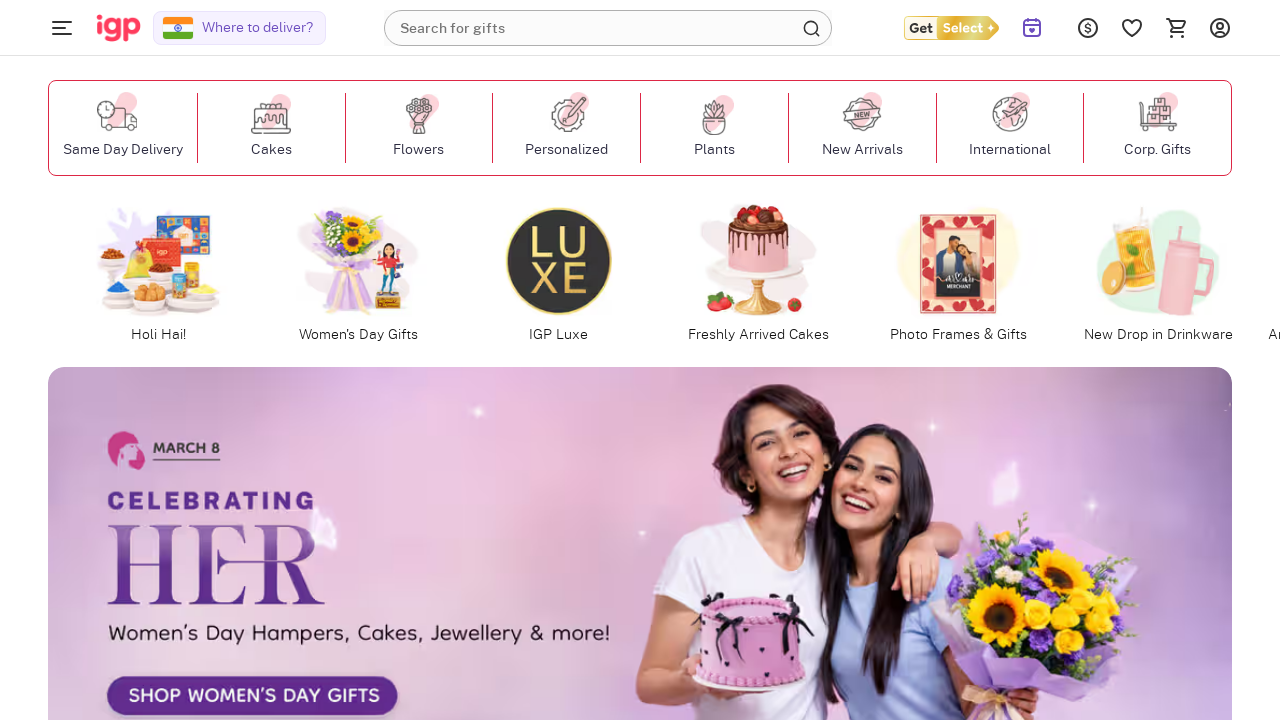

Filled search field with 'cakes' on input[name='q']
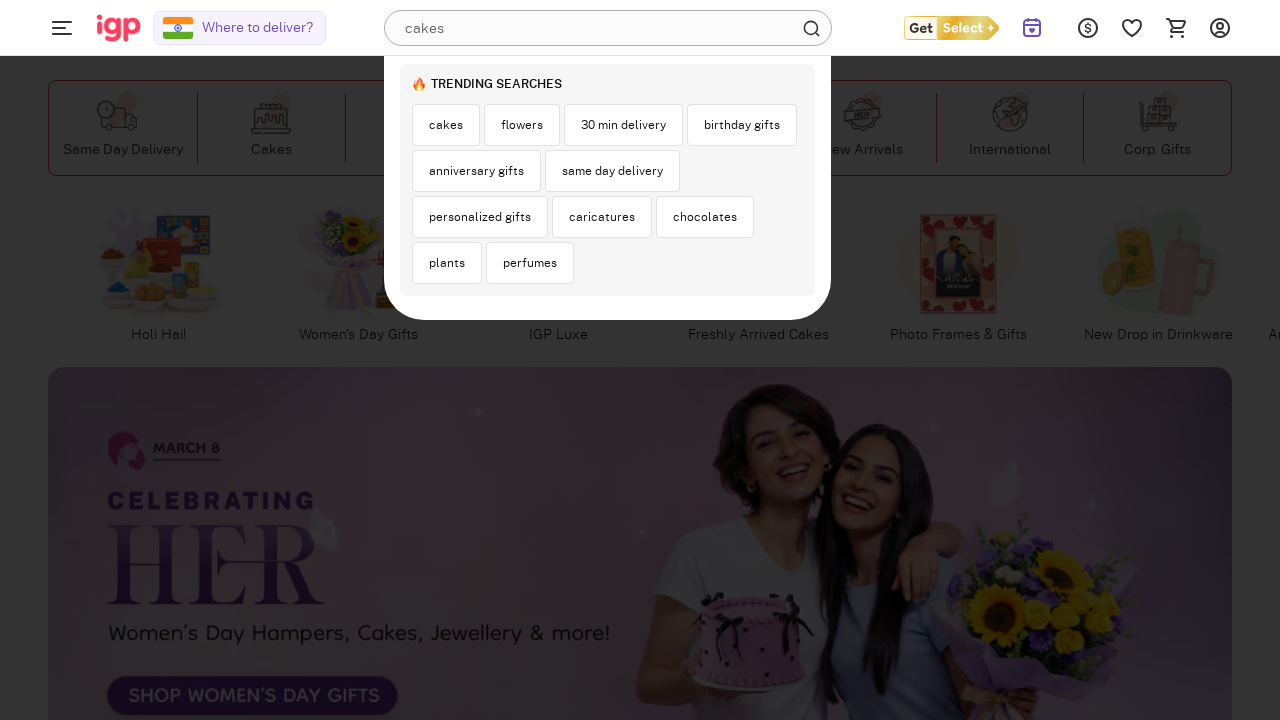

Autocomplete suggestions appeared for 'cakes' search term
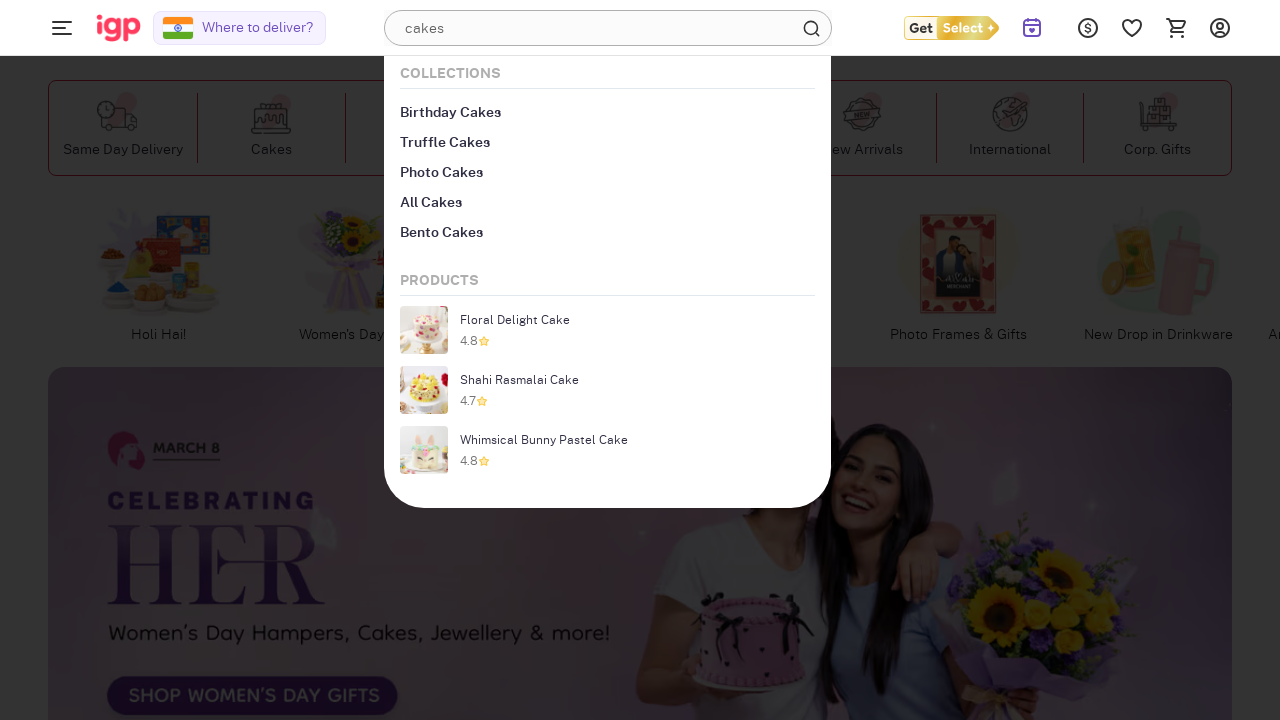

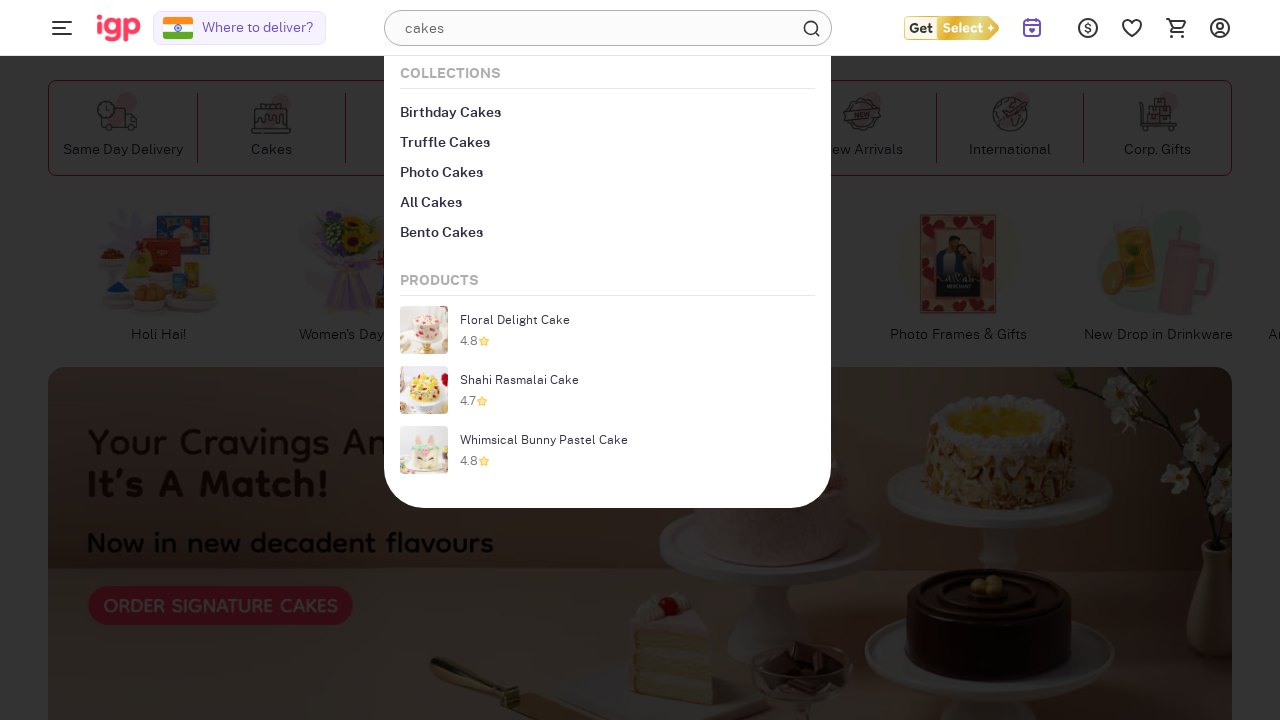